Solves a math captcha by calculating a mathematical expression based on a value from the page, then fills the answer and submits the form with robot verification checkboxes

Starting URL: http://suninjuly.github.io/math.html

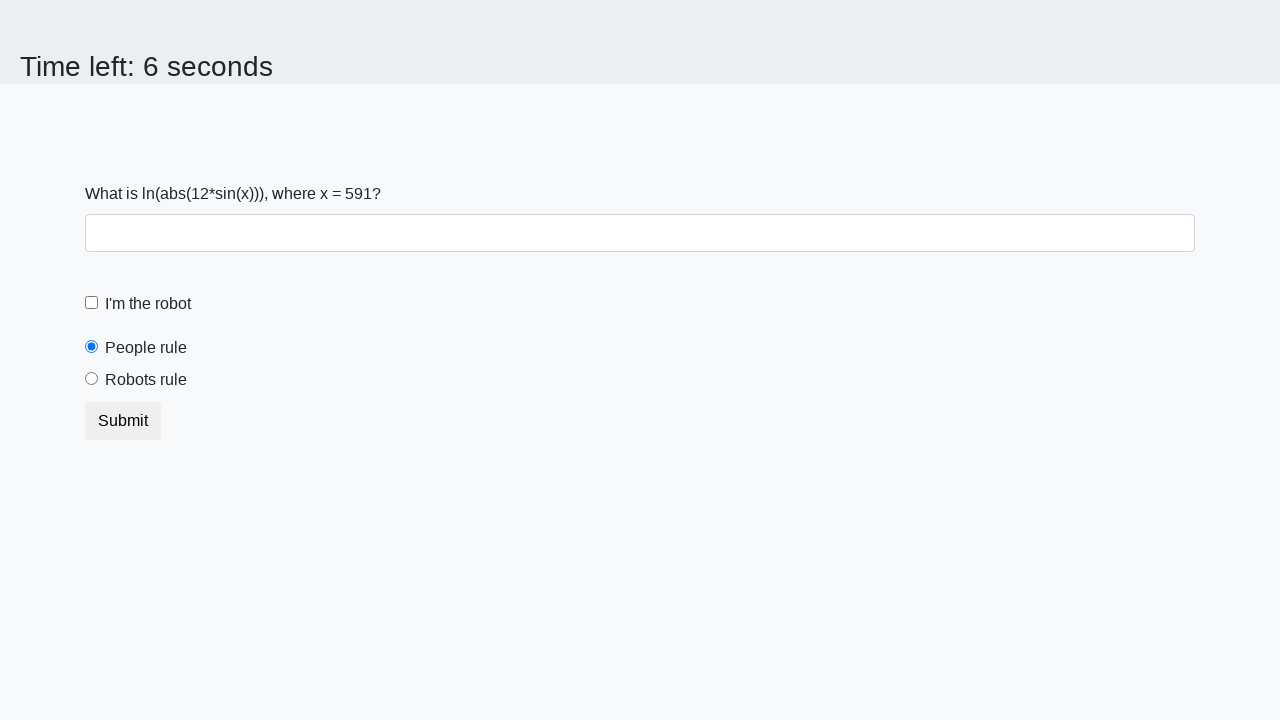

Retrieved mathematical expression value from input_value element
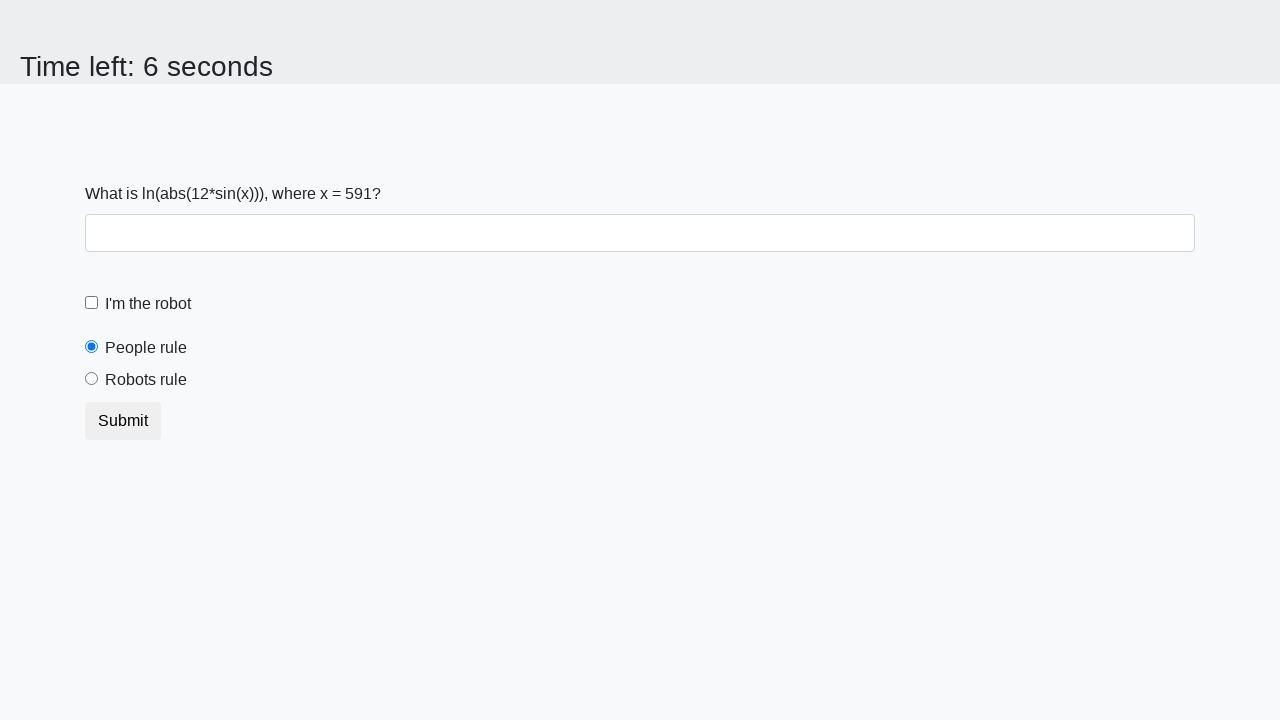

Calculated result using mathematical formula: log(abs(12*sin(x)))
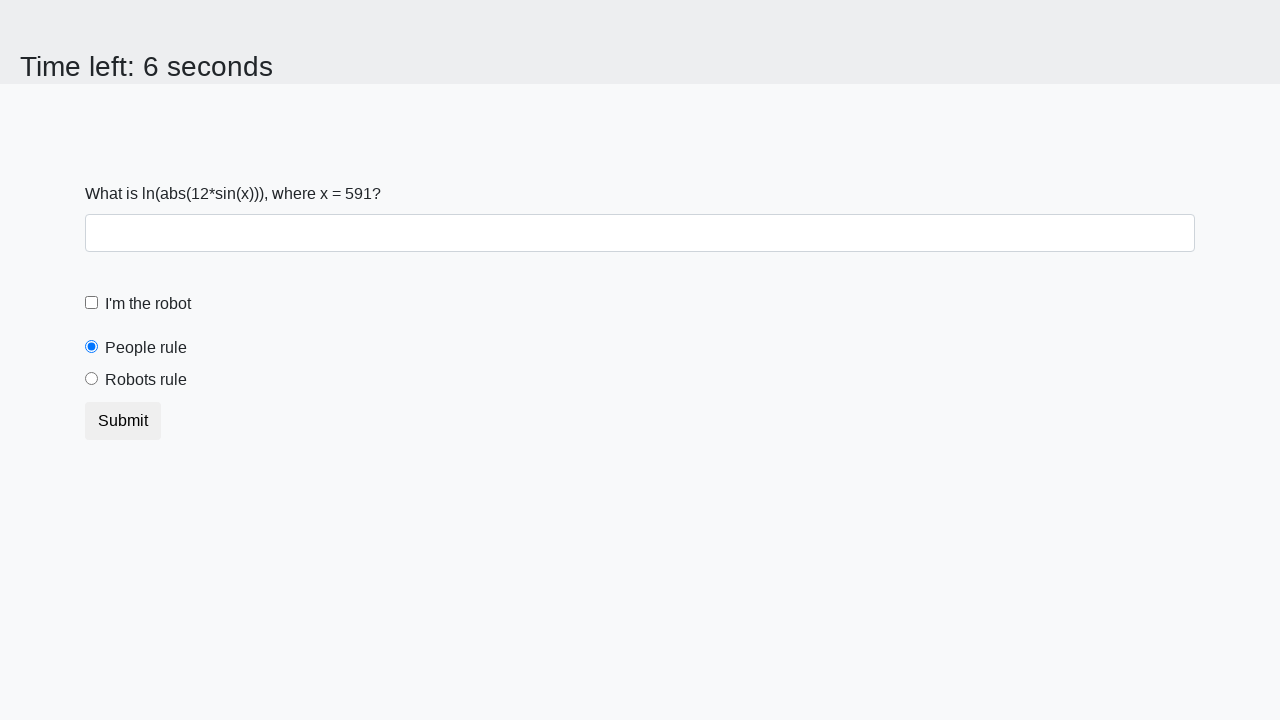

Filled answer field with calculated result on #answer
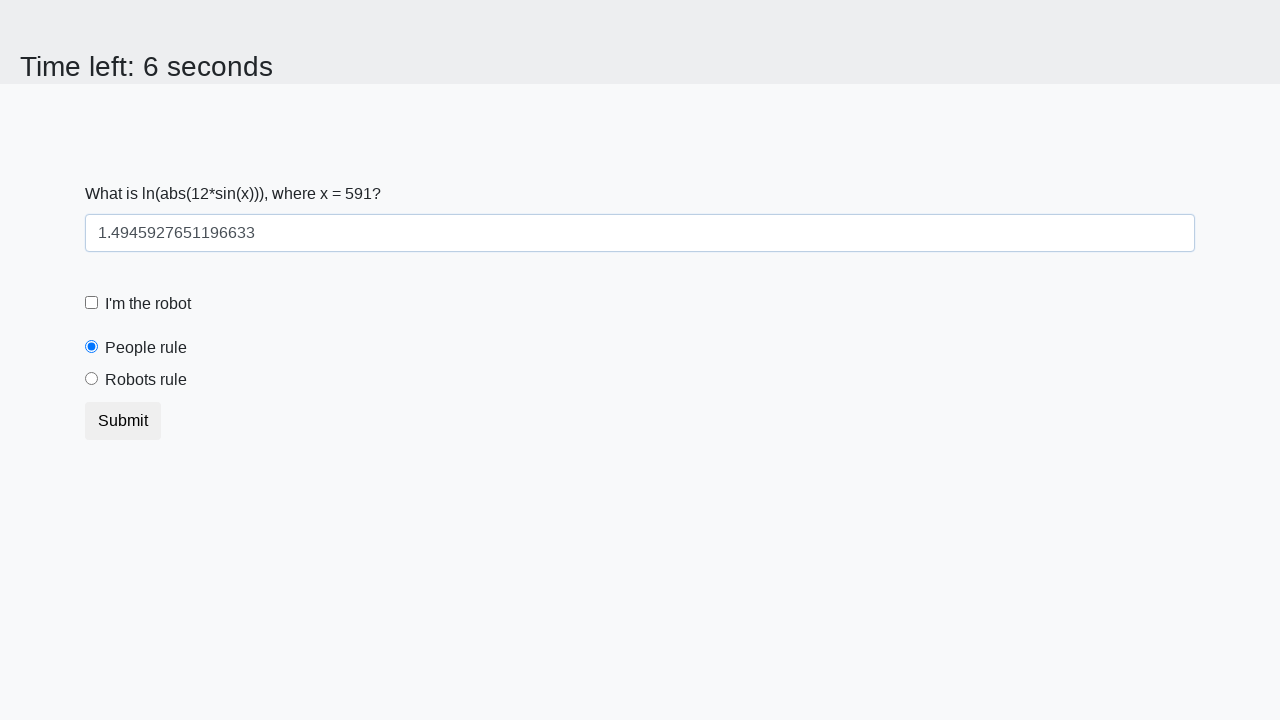

Clicked robot verification checkbox at (92, 303) on #robotCheckbox
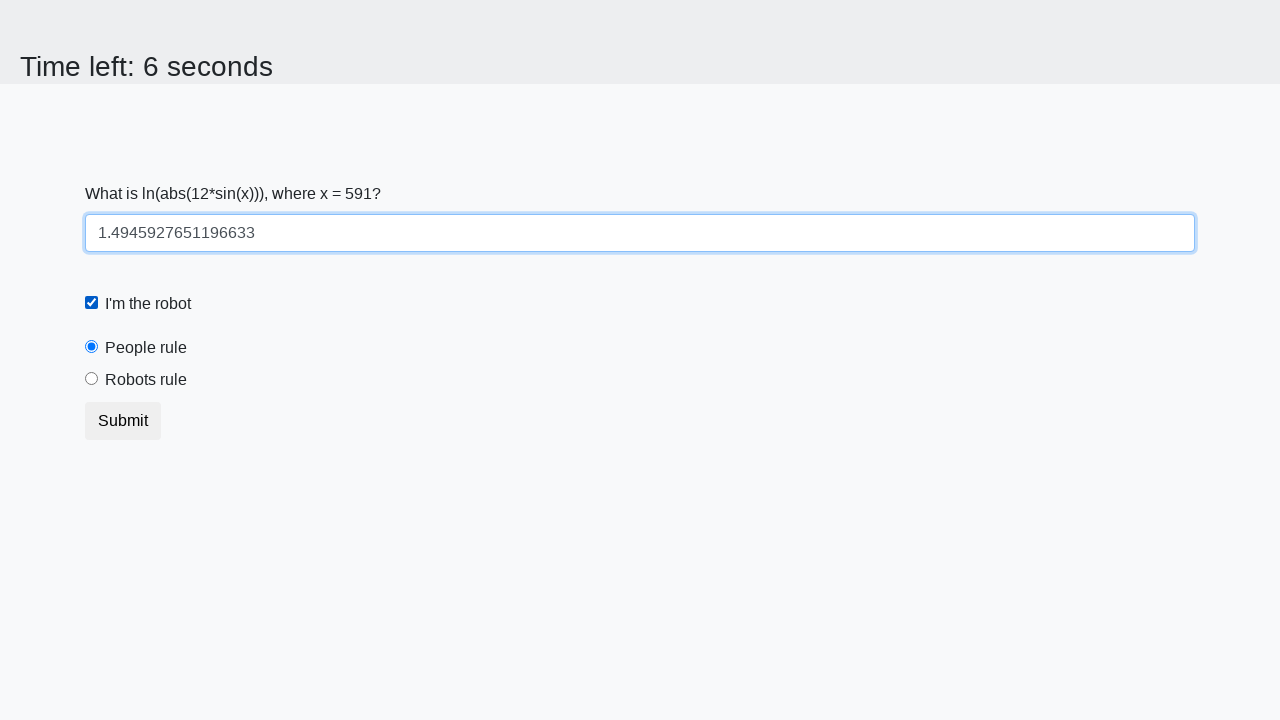

Clicked robots rule radio button at (92, 379) on #robotsRule
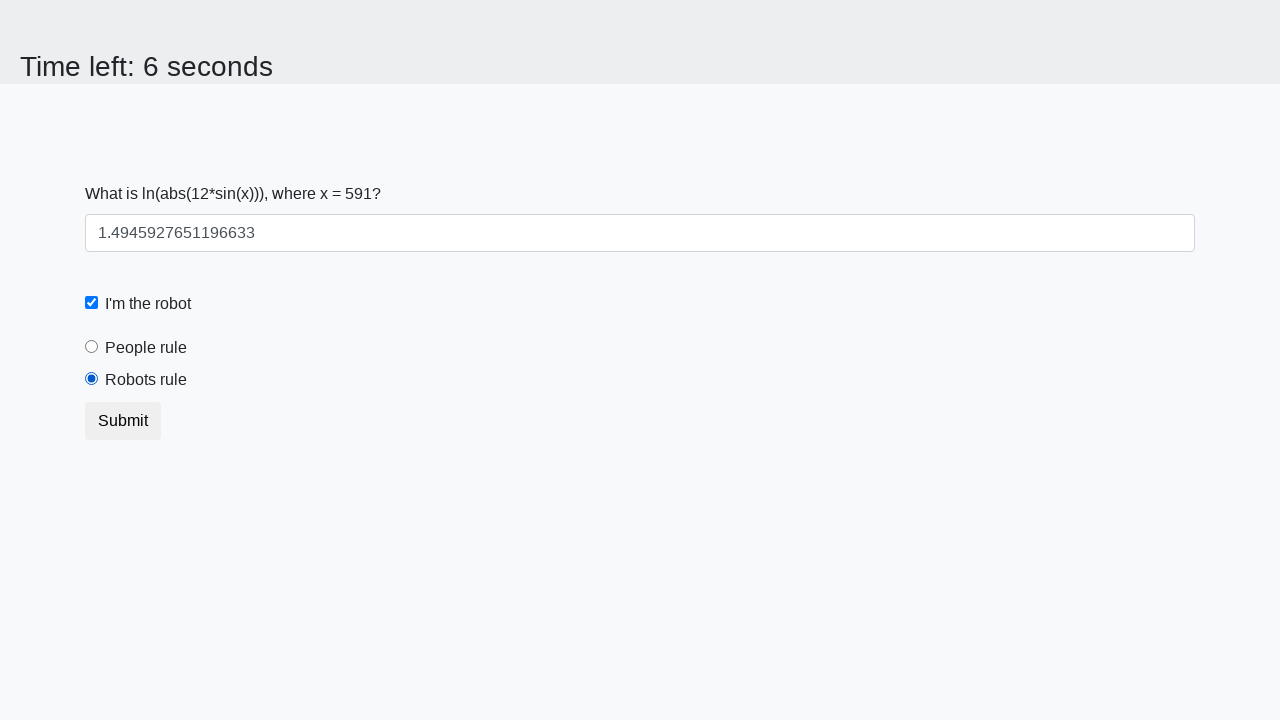

Clicked submit button to submit form at (123, 421) on button[type='submit']
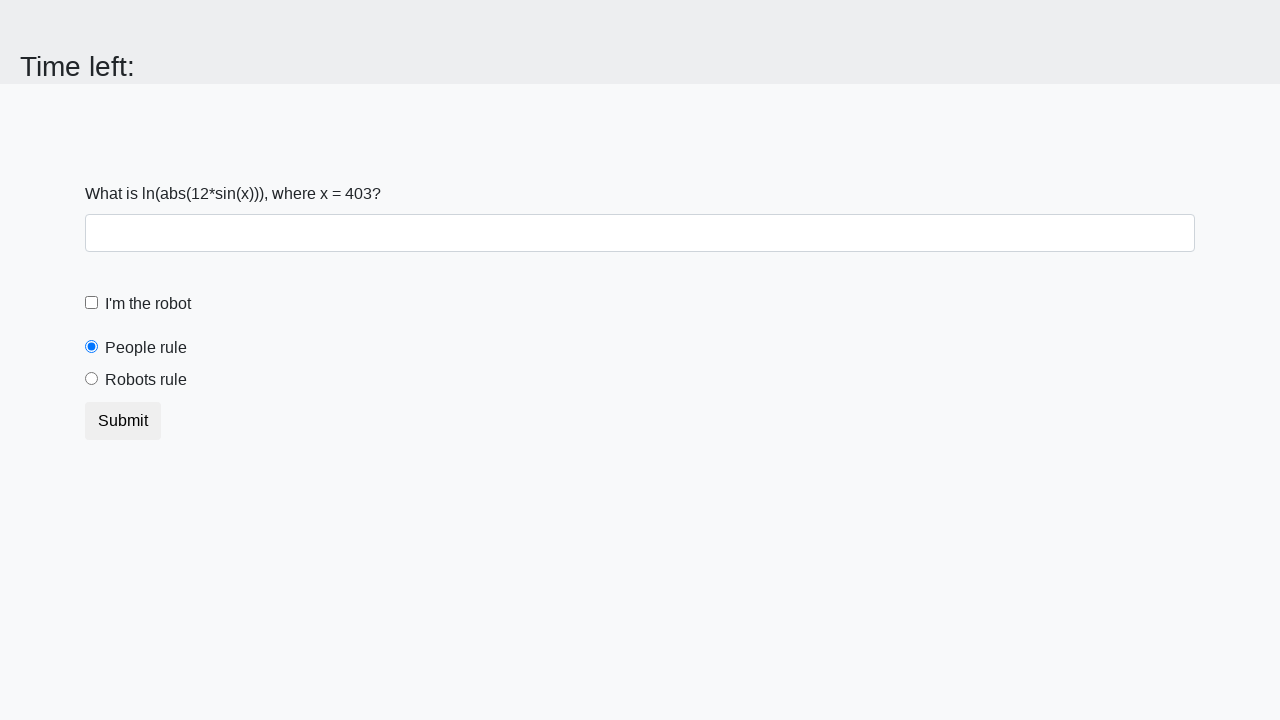

Waited for form submission to complete
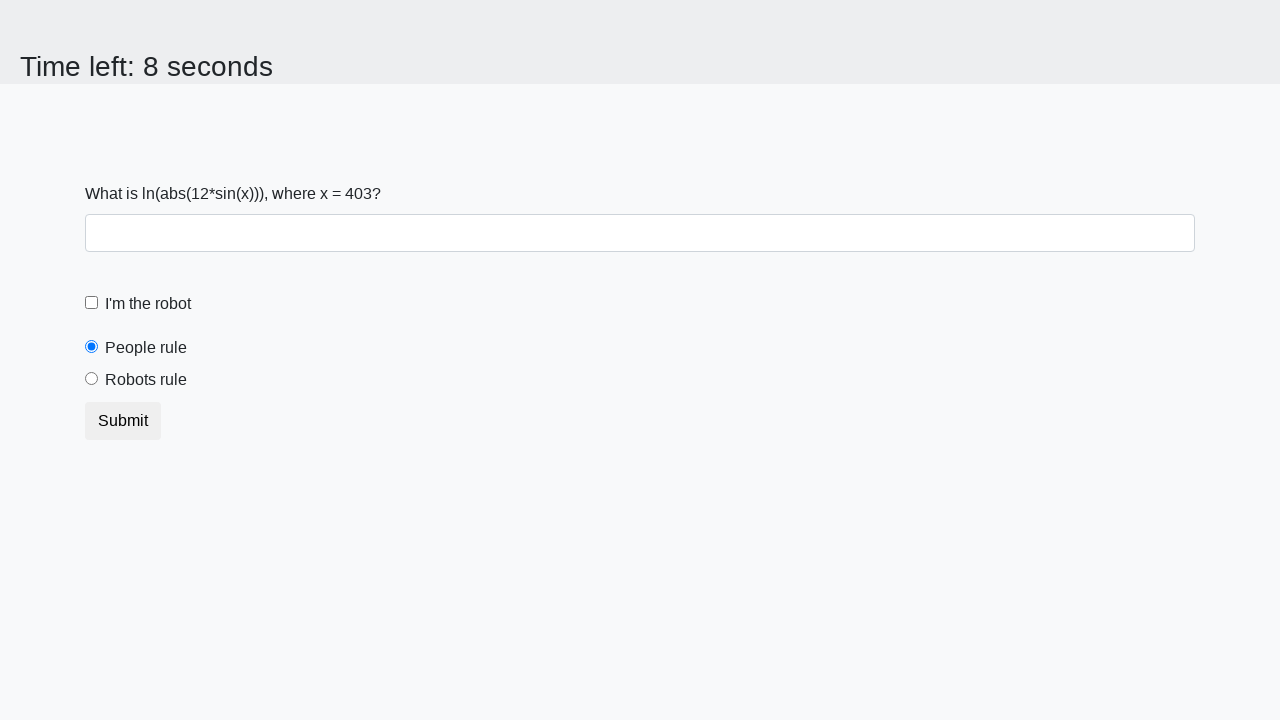

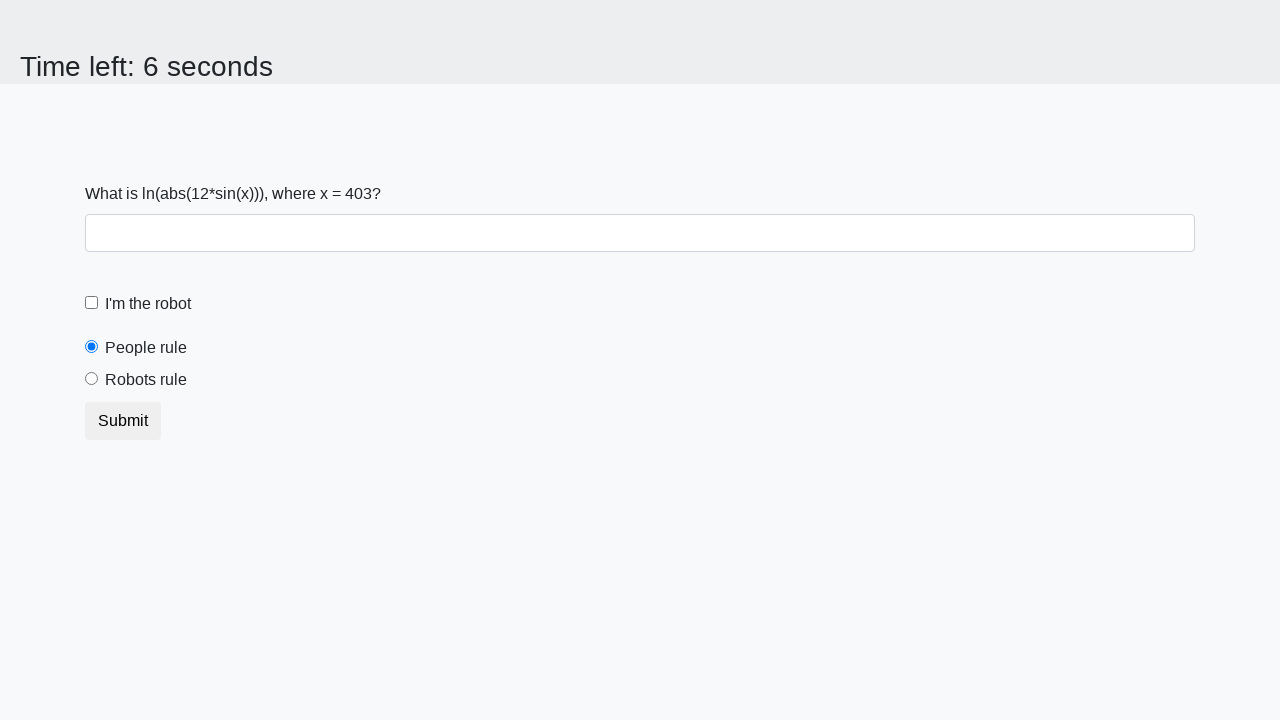